Tests dropdown select functionality by selecting different options using various methods (visible text, index, and value)

Starting URL: https://demoqa.com/select-menu

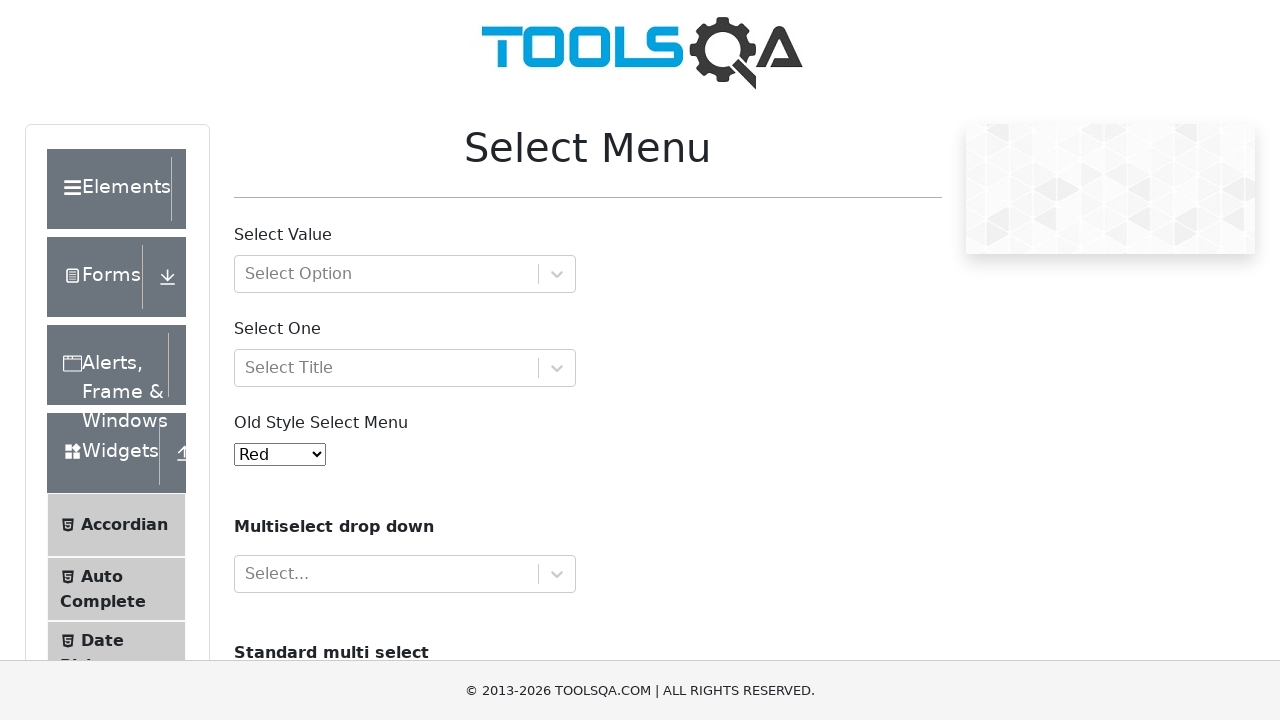

Located the color dropdown element with ID 'oldSelectMenu'
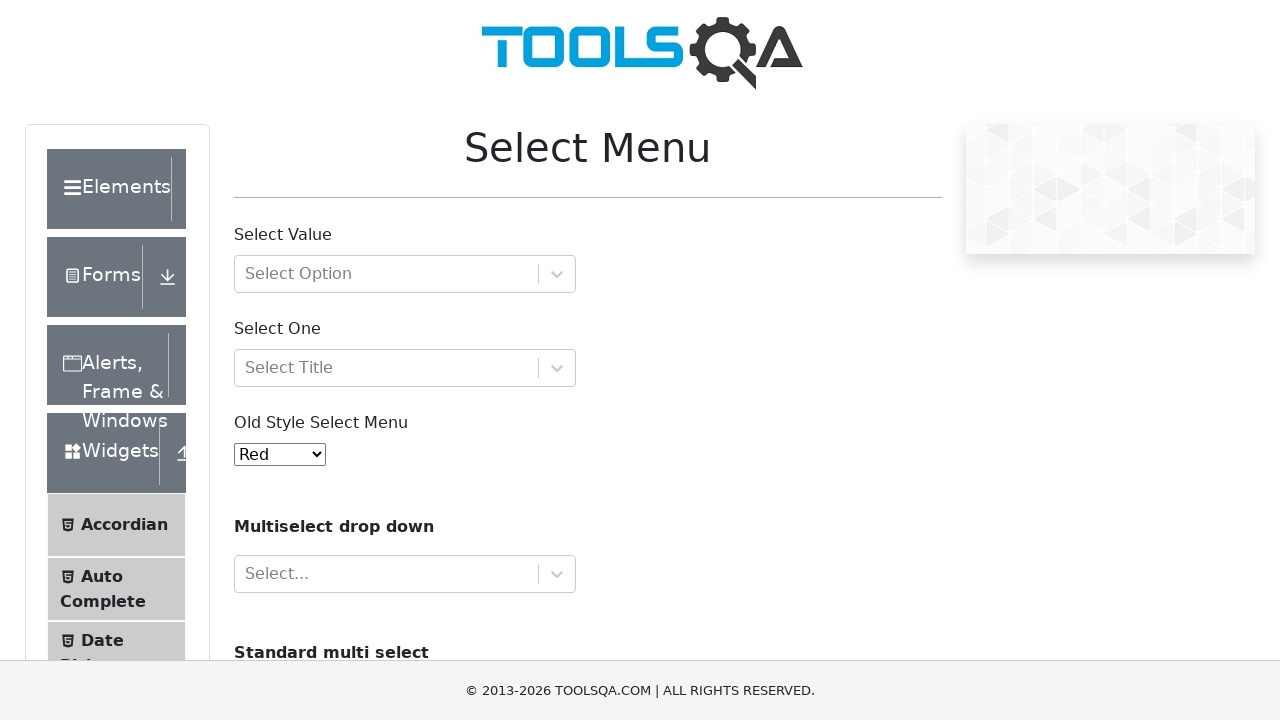

Verified default dropdown selection is Red
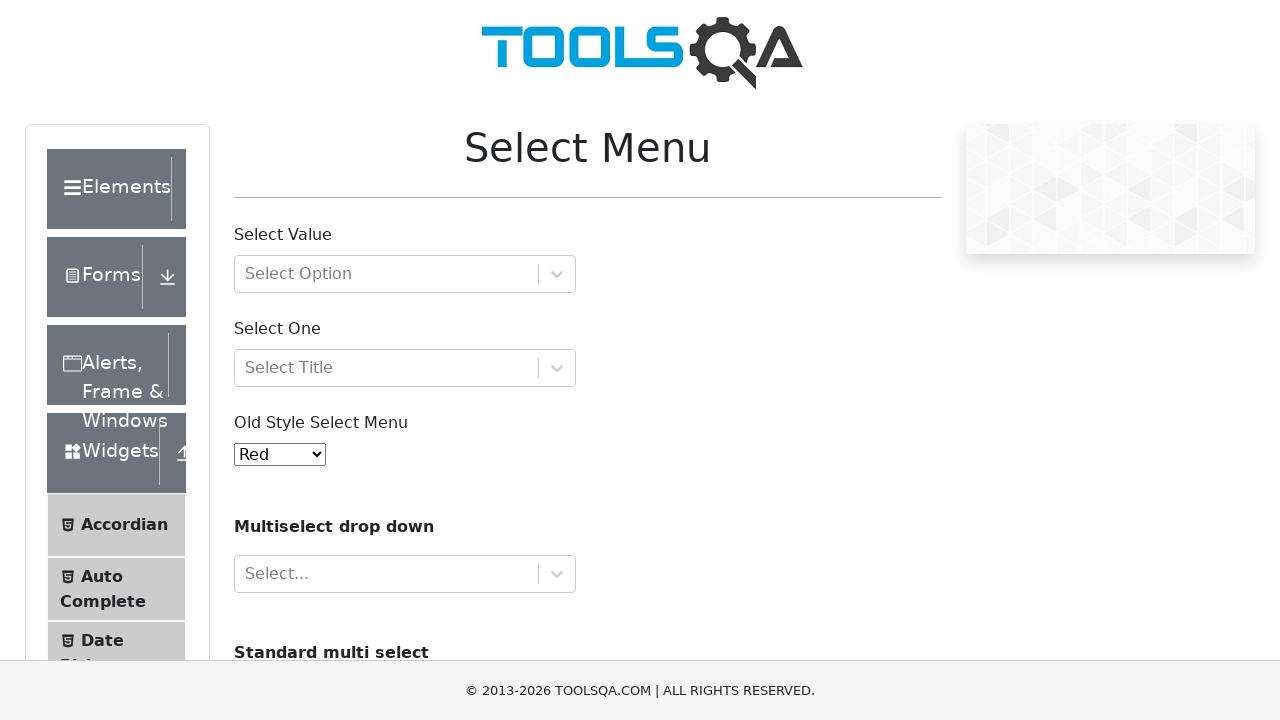

Selected Purple option by visible text on #oldSelectMenu
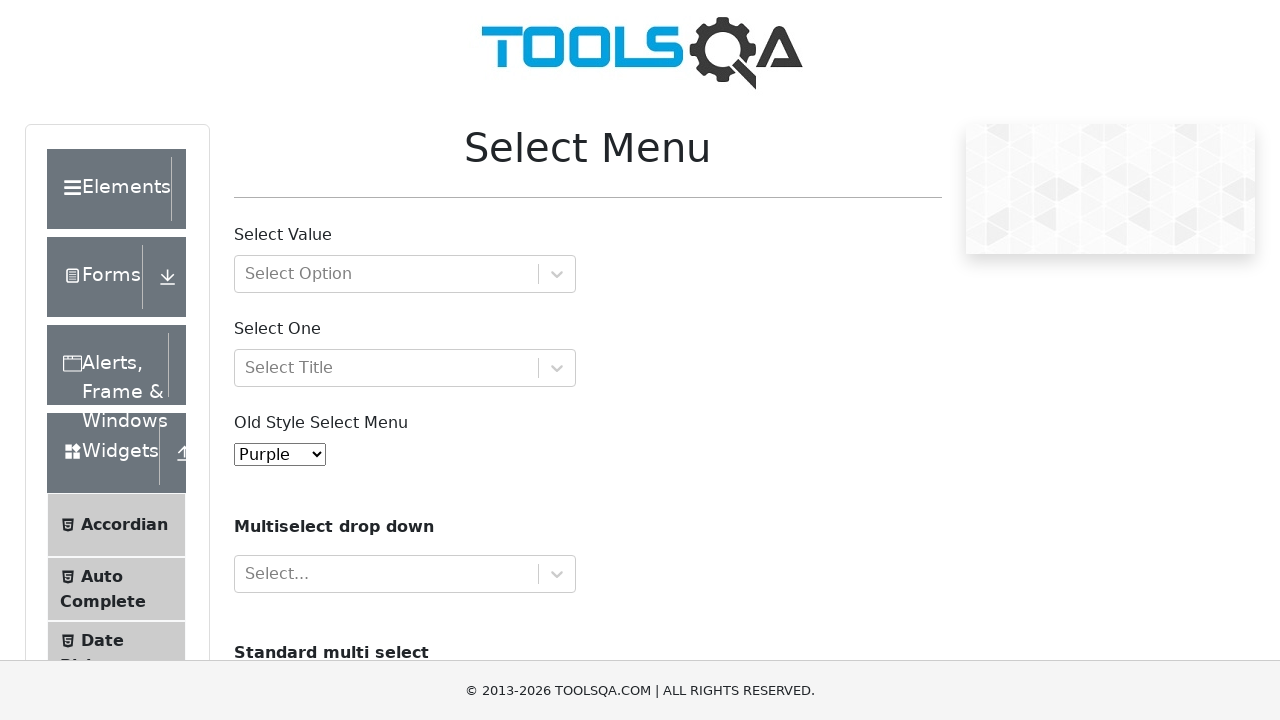

Verified Purple option is selected (value '4')
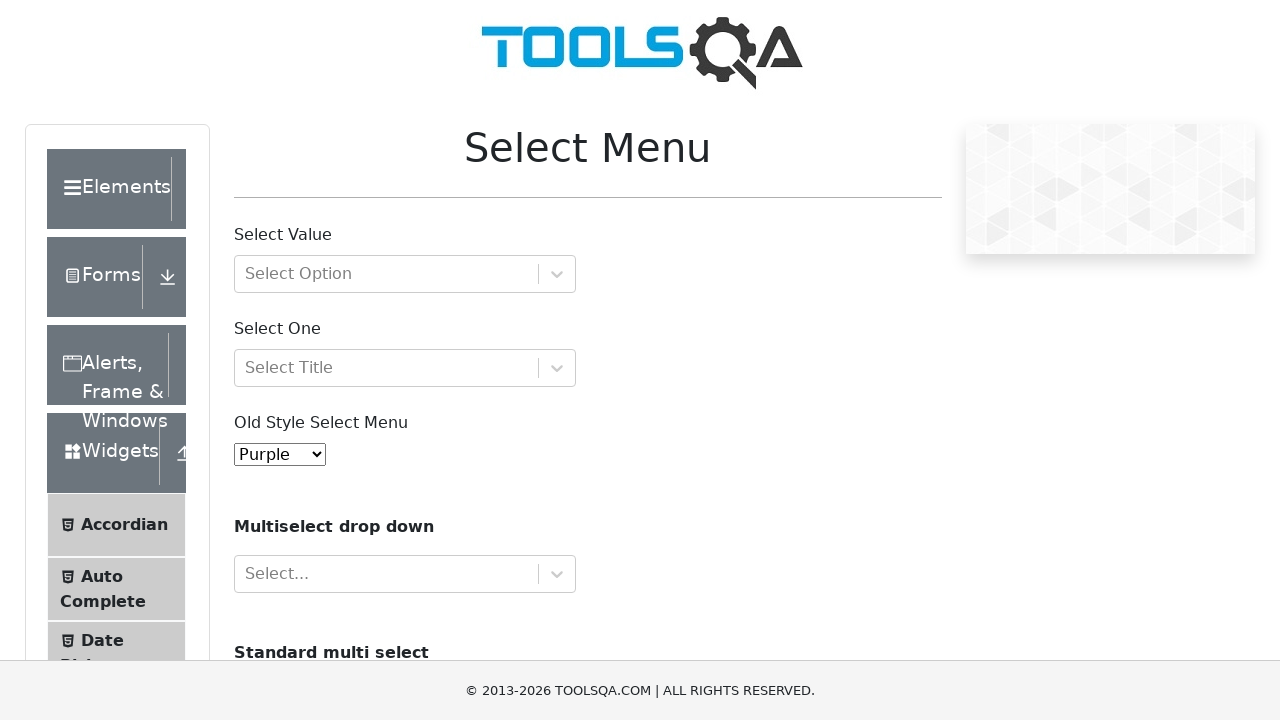

Selected Blue option by index (index 1) on #oldSelectMenu
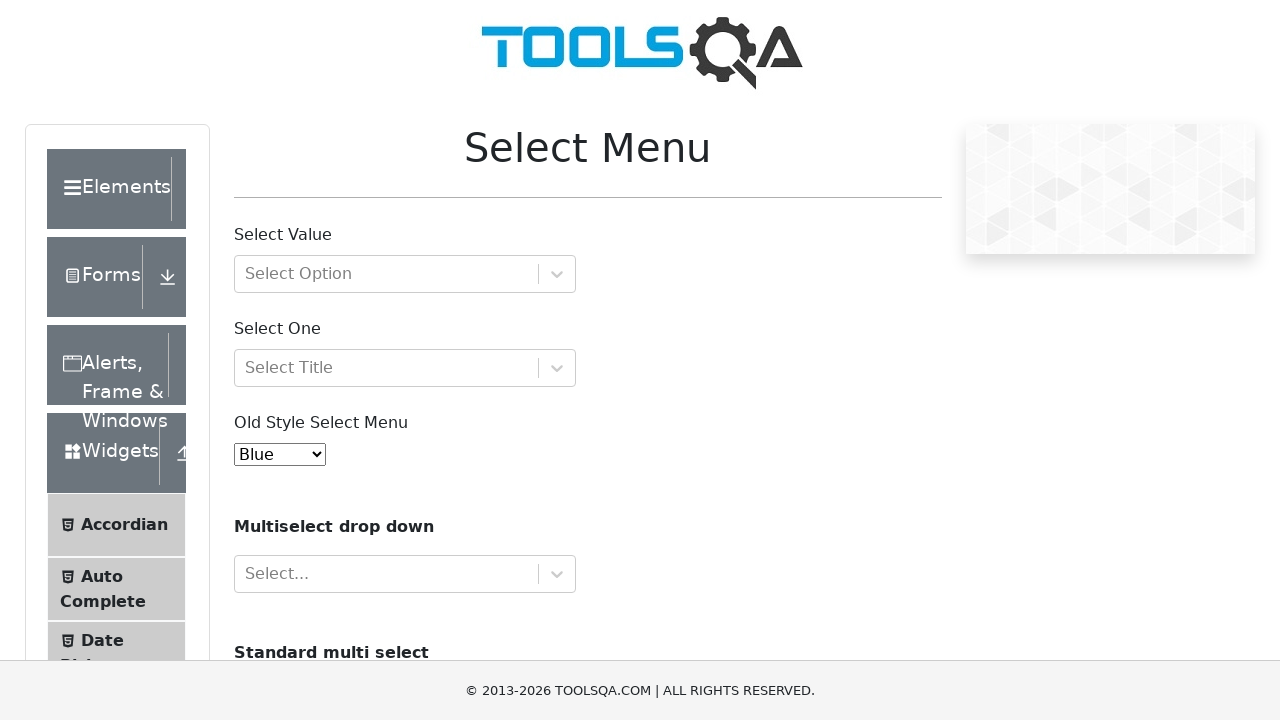

Verified Blue option is selected (value '1')
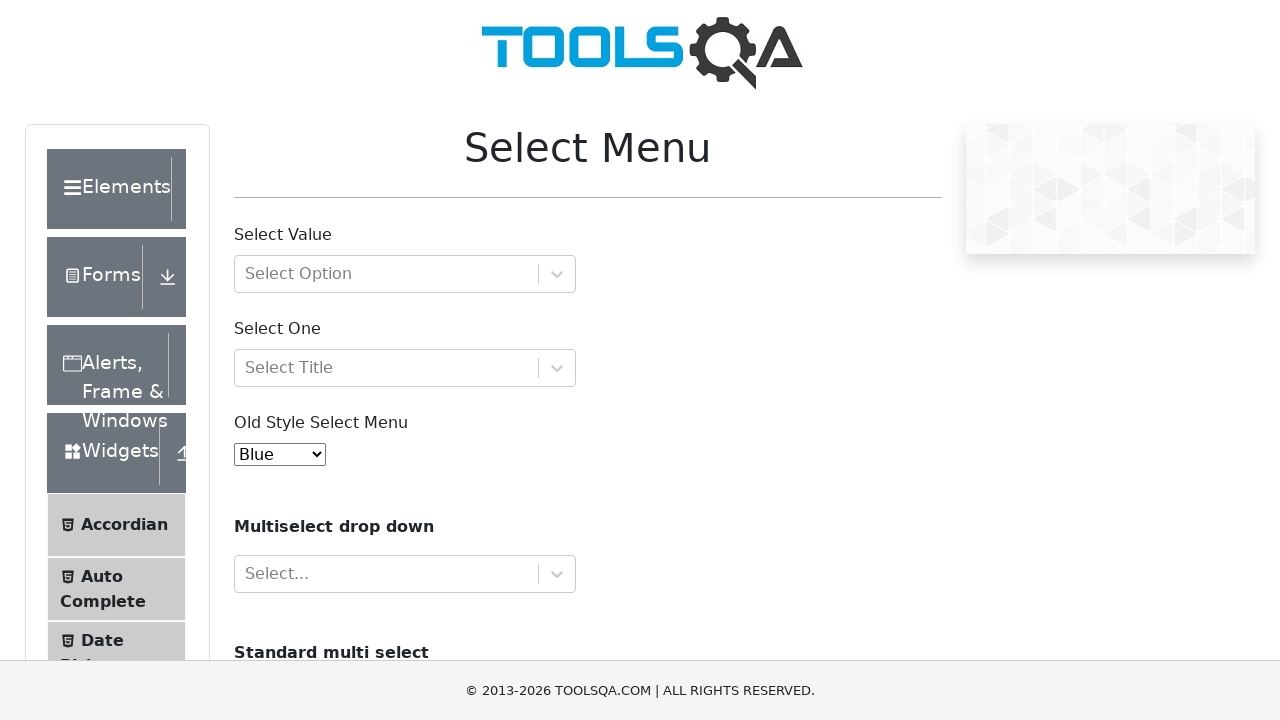

Selected Indigo option by value '8' on #oldSelectMenu
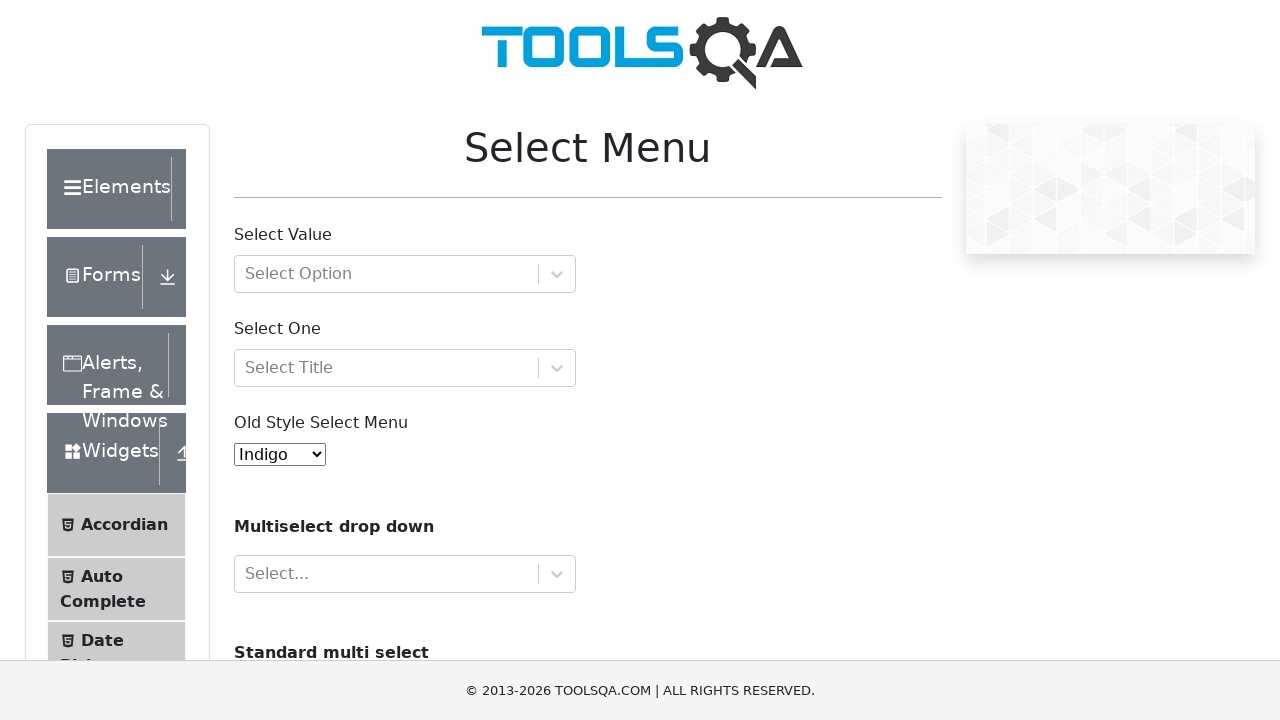

Verified Indigo option is selected (value '8')
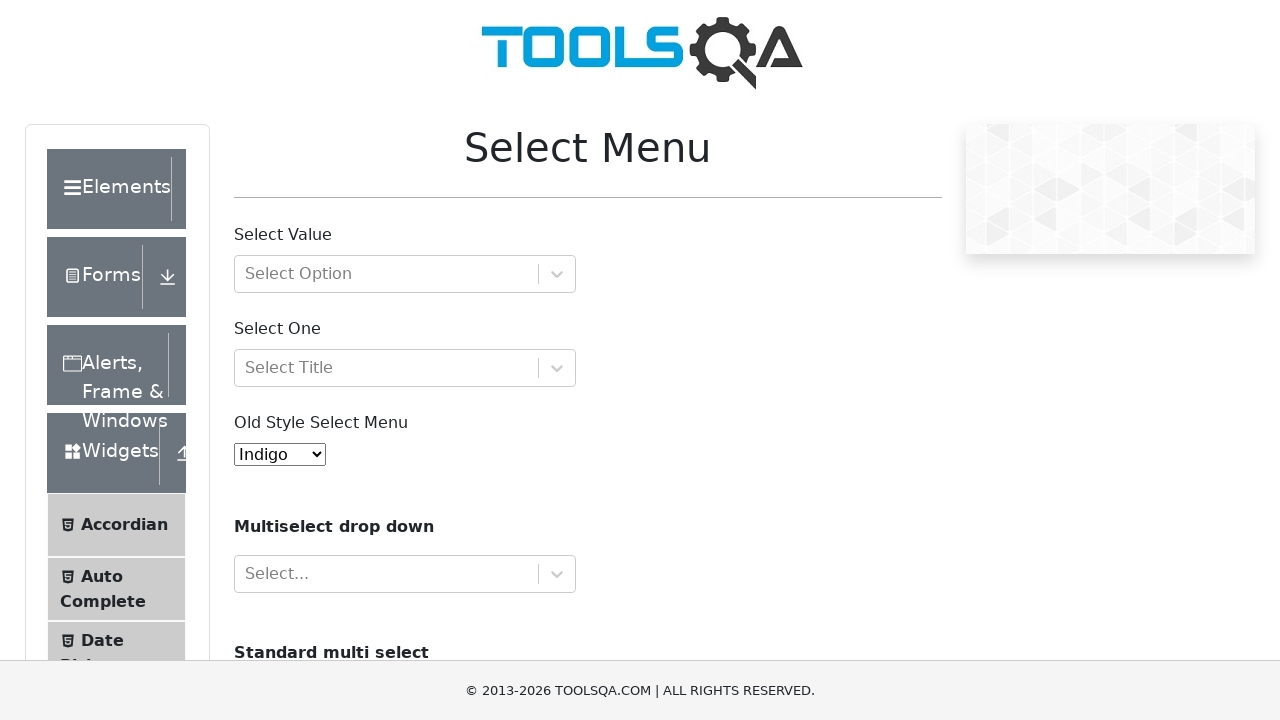

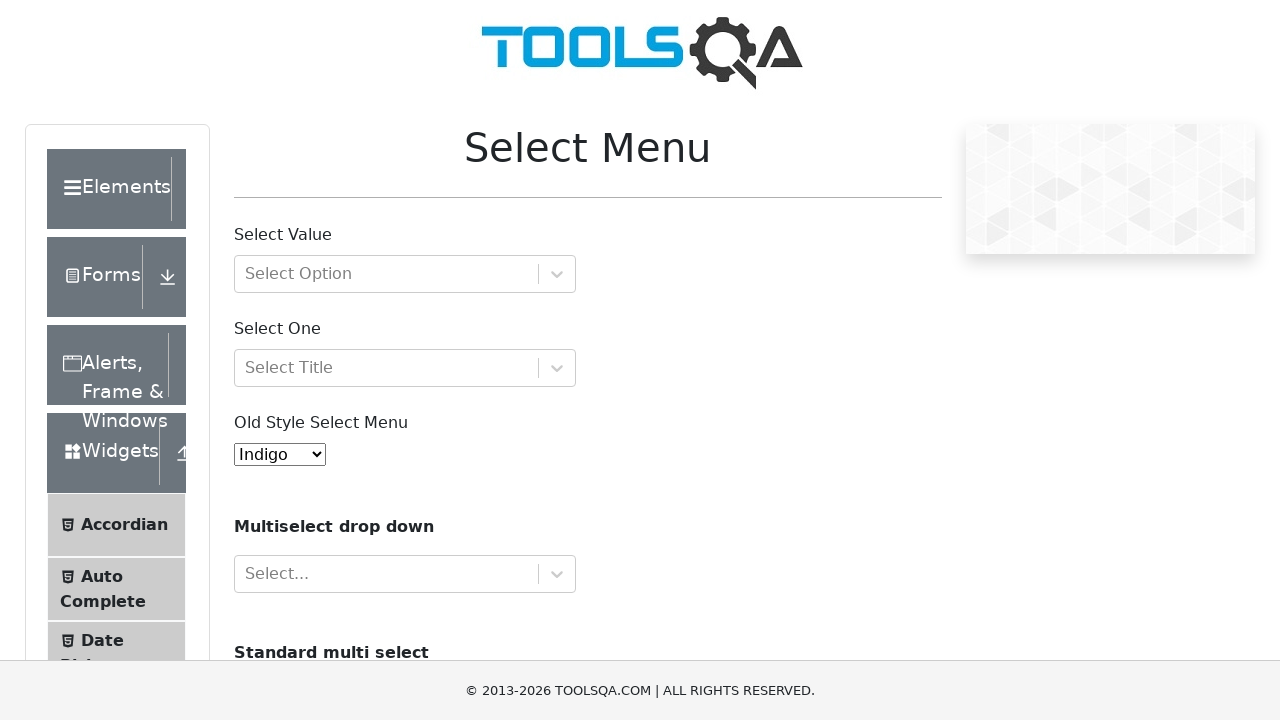